Tests calendar date picker functionality by navigating through year and month views to select a specific date (June 15, 2027)

Starting URL: https://rahulshettyacademy.com/seleniumPractise/#/offers

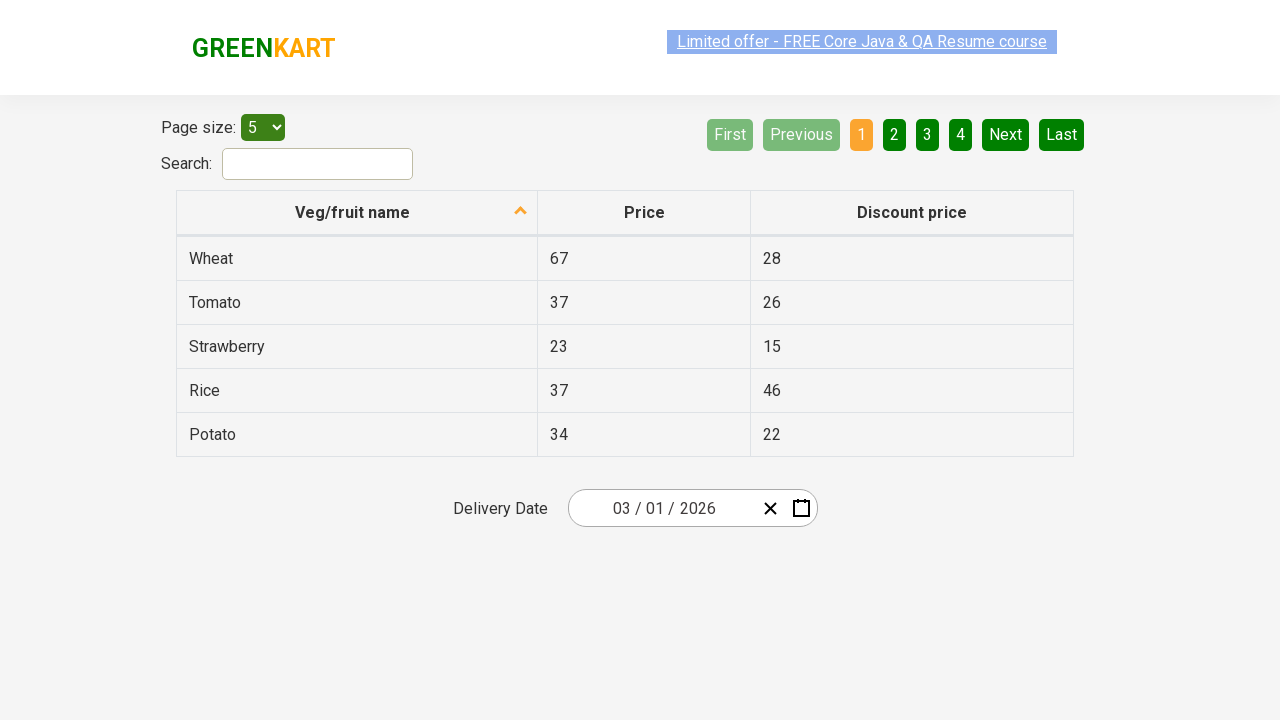

Clicked calendar modal to open date picker at (662, 508) on .react-date-picker__inputGroup
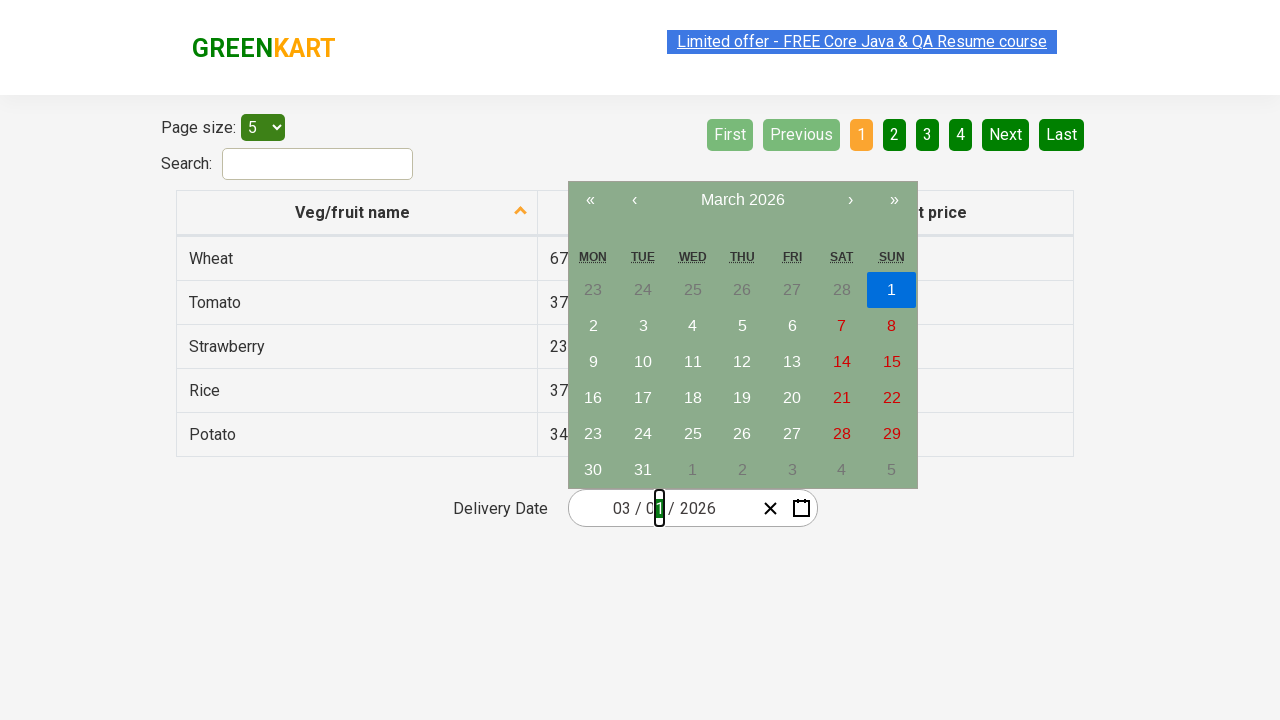

Clicked navigation label to switch to year view at (742, 200) on .react-calendar__navigation__label
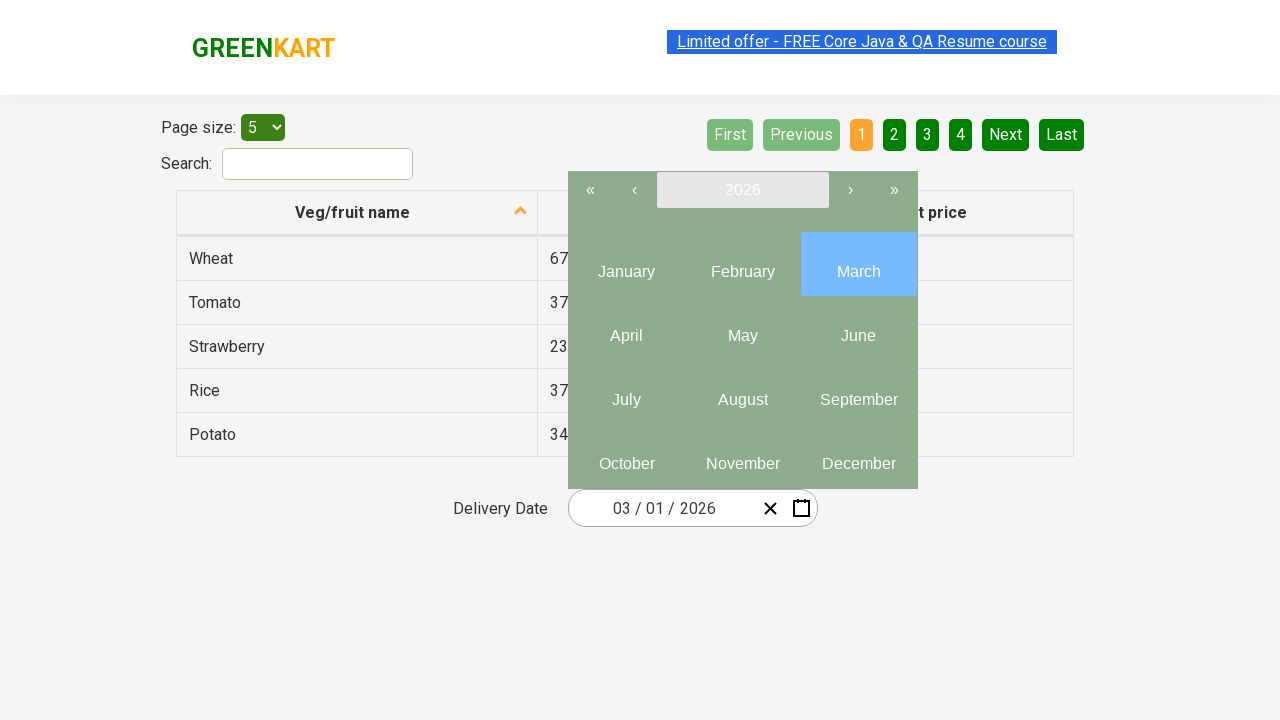

Clicked navigation label again to switch to decade view at (742, 190) on .react-calendar__navigation__label
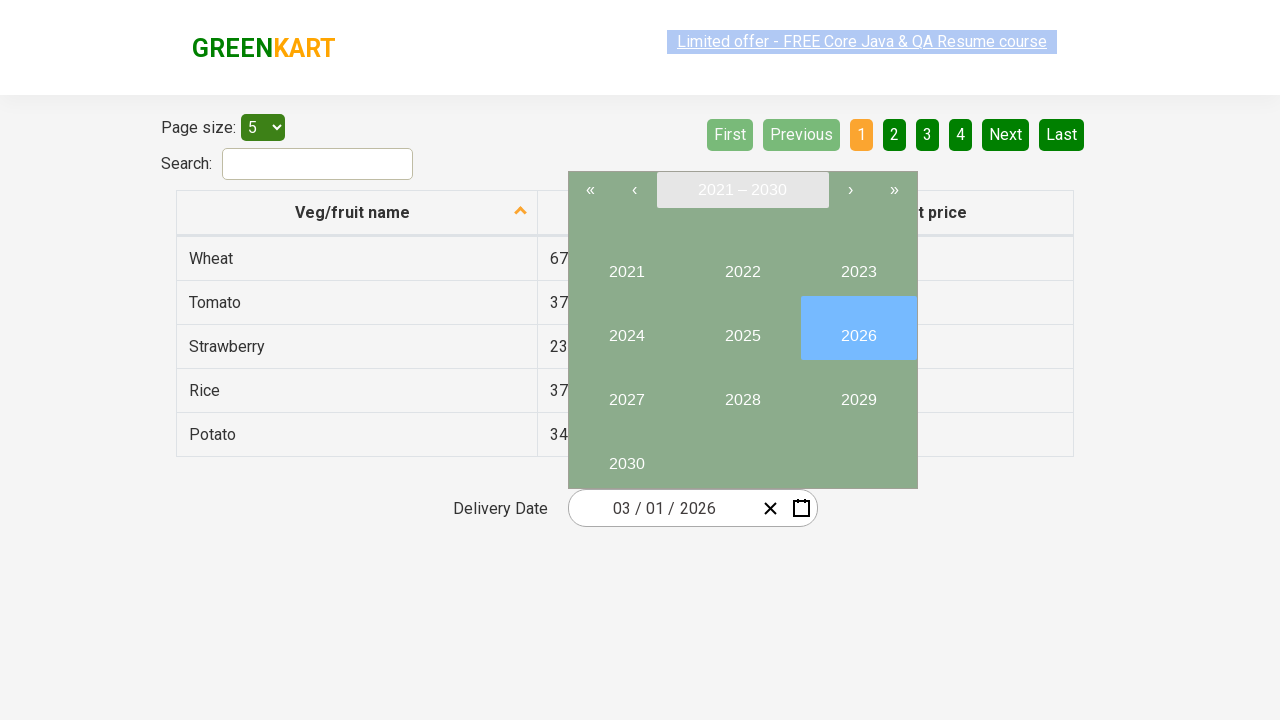

Selected year 2027 from decade view at (626, 392) on button:has-text('2027')
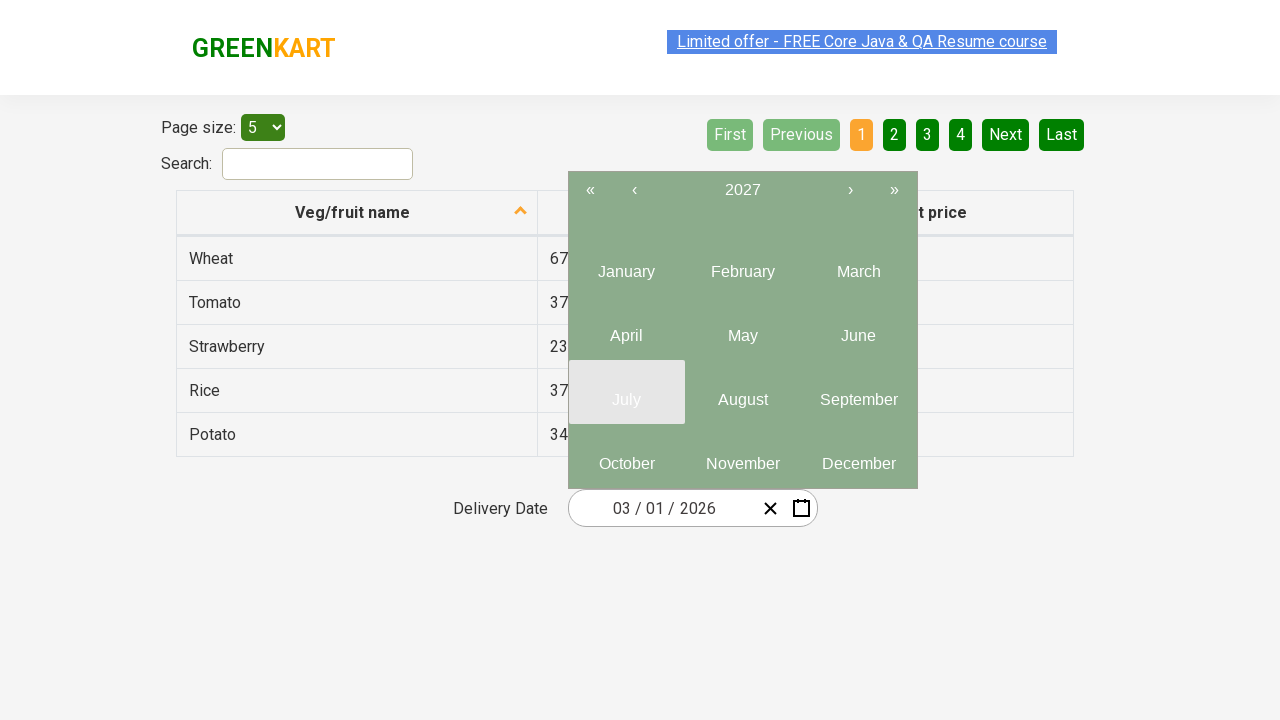

Selected June (month 6) from year 2027 view at (858, 328) on .react-calendar__year-view__months__month >> nth=5
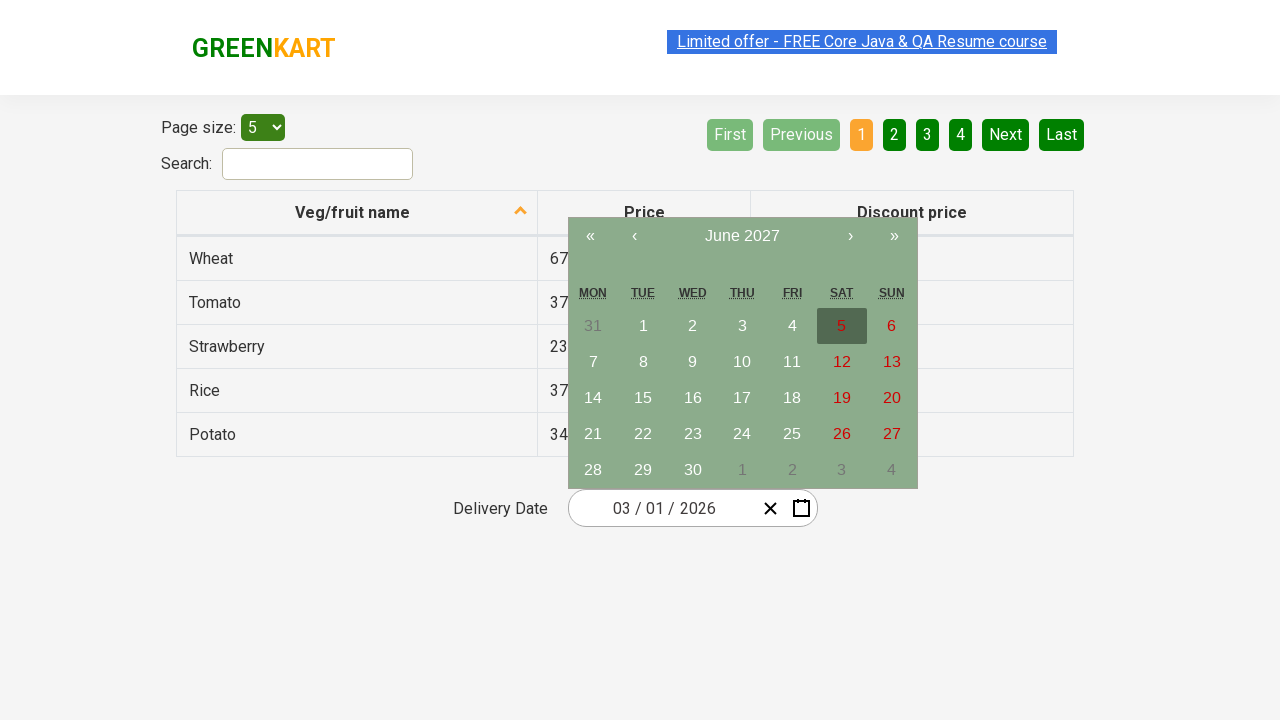

Selected date 15 to complete date selection (June 15, 2027) at (643, 398) on button:has-text('15')
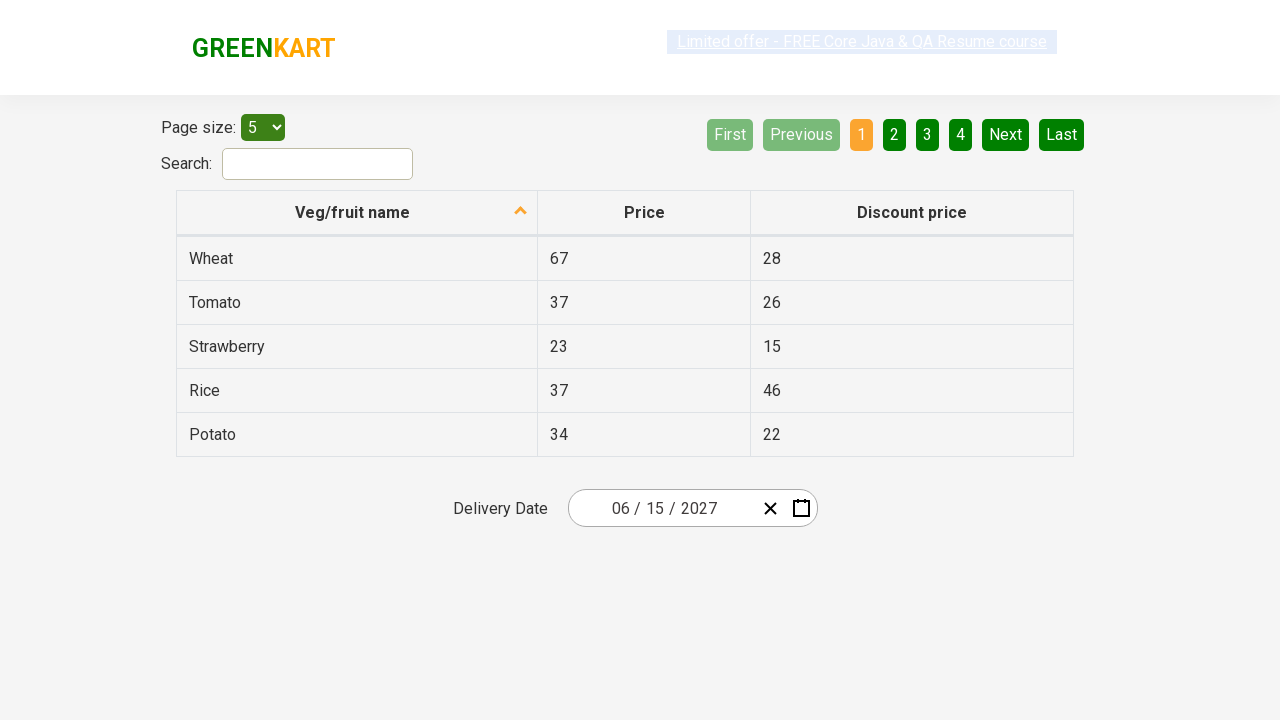

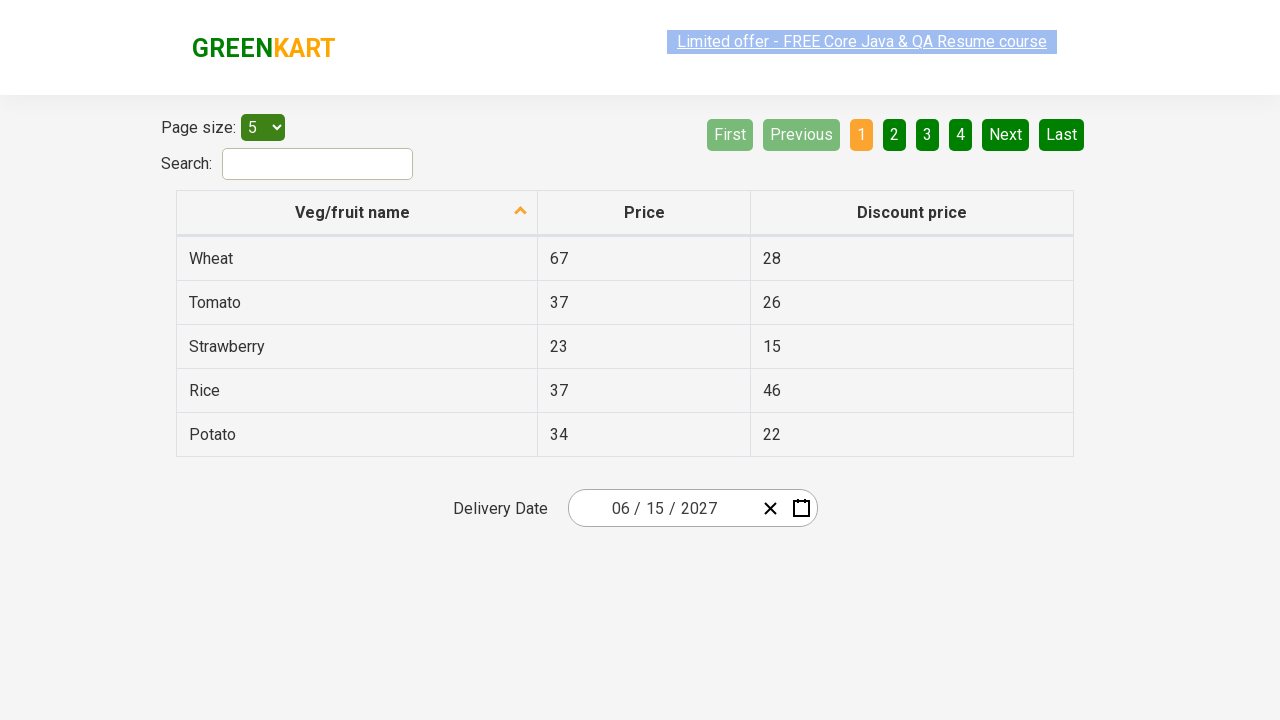